Tests JavaScript alert handling including prompt alerts by entering text and accepting the alert

Starting URL: https://the-internet.herokuapp.com/javascript_alerts

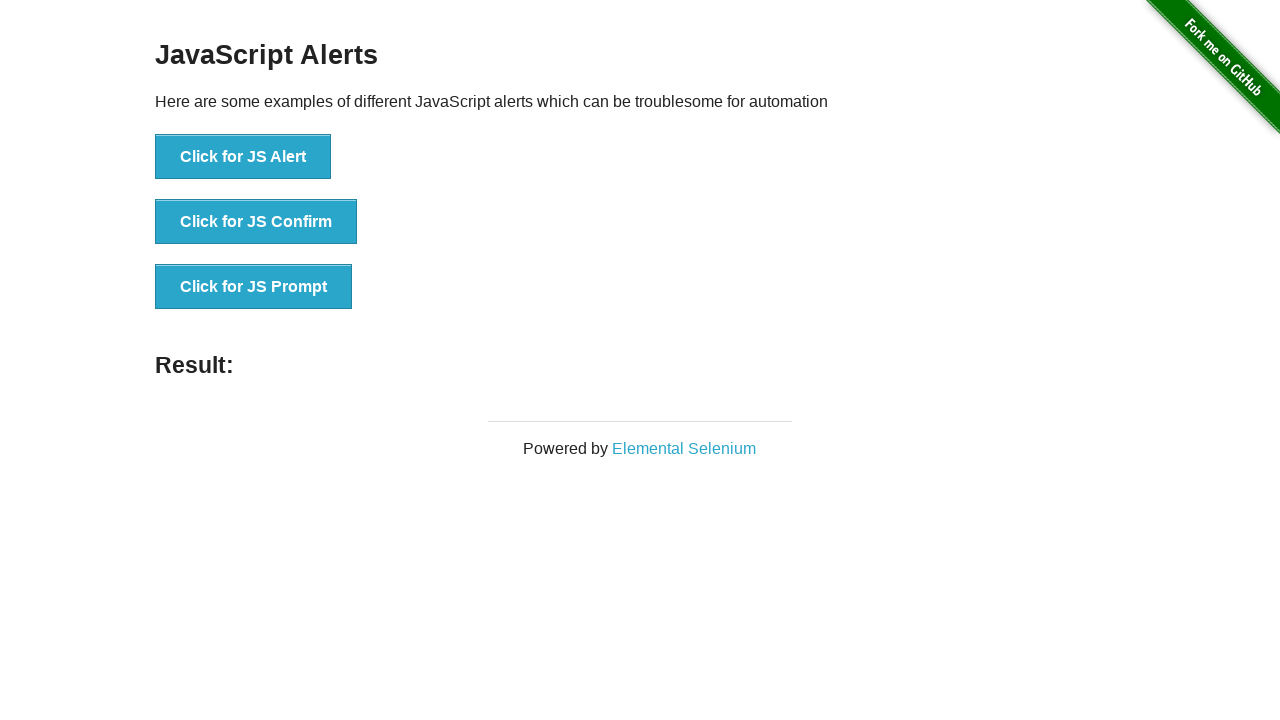

Clicked the 'Click for JS Prompt' button at (254, 287) on xpath=//button[normalize-space()='Click for JS Prompt']
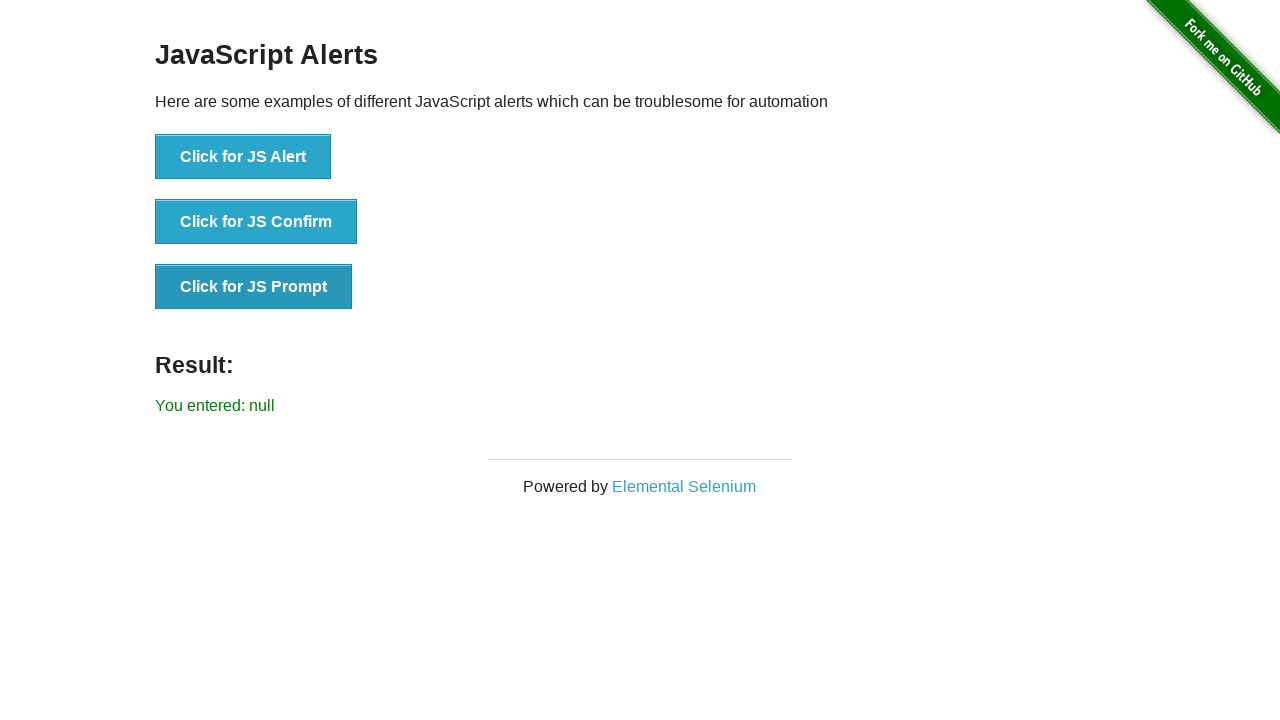

Set up dialog handler to accept prompt with text 'Welcome'
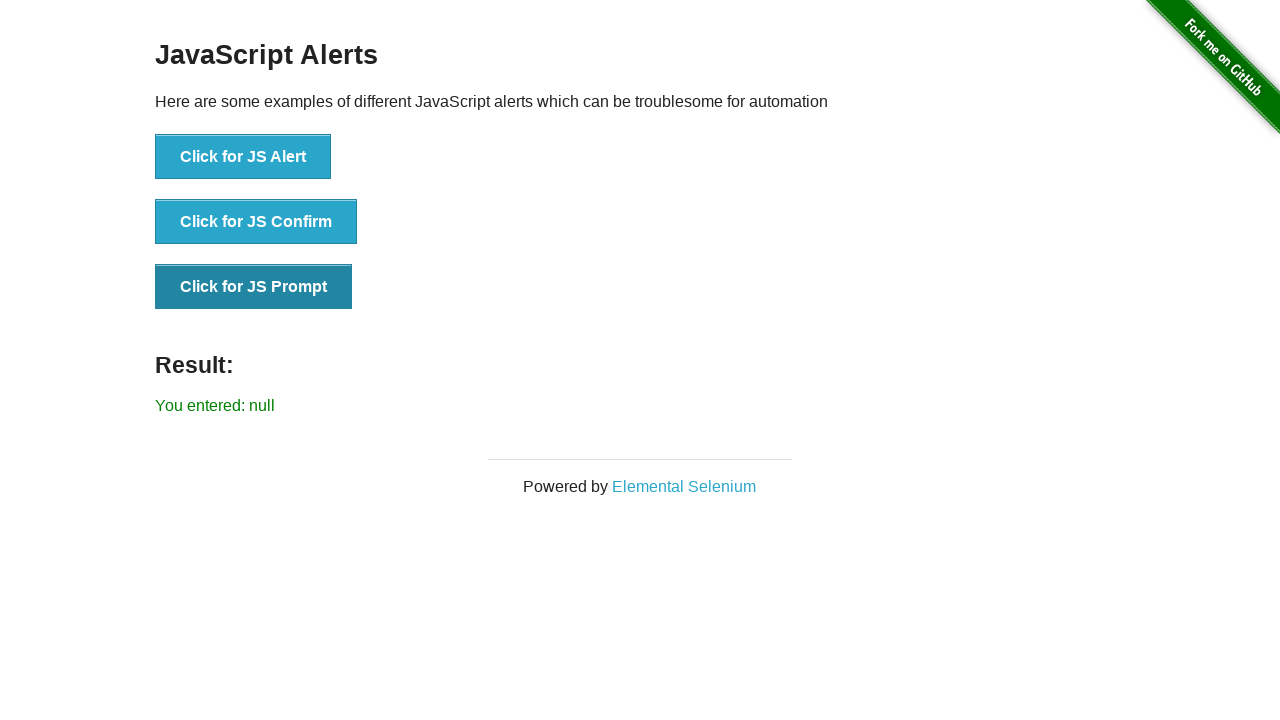

Clicked the 'Click for JS Prompt' button again to trigger the prompt alert at (254, 287) on xpath=//button[normalize-space()='Click for JS Prompt']
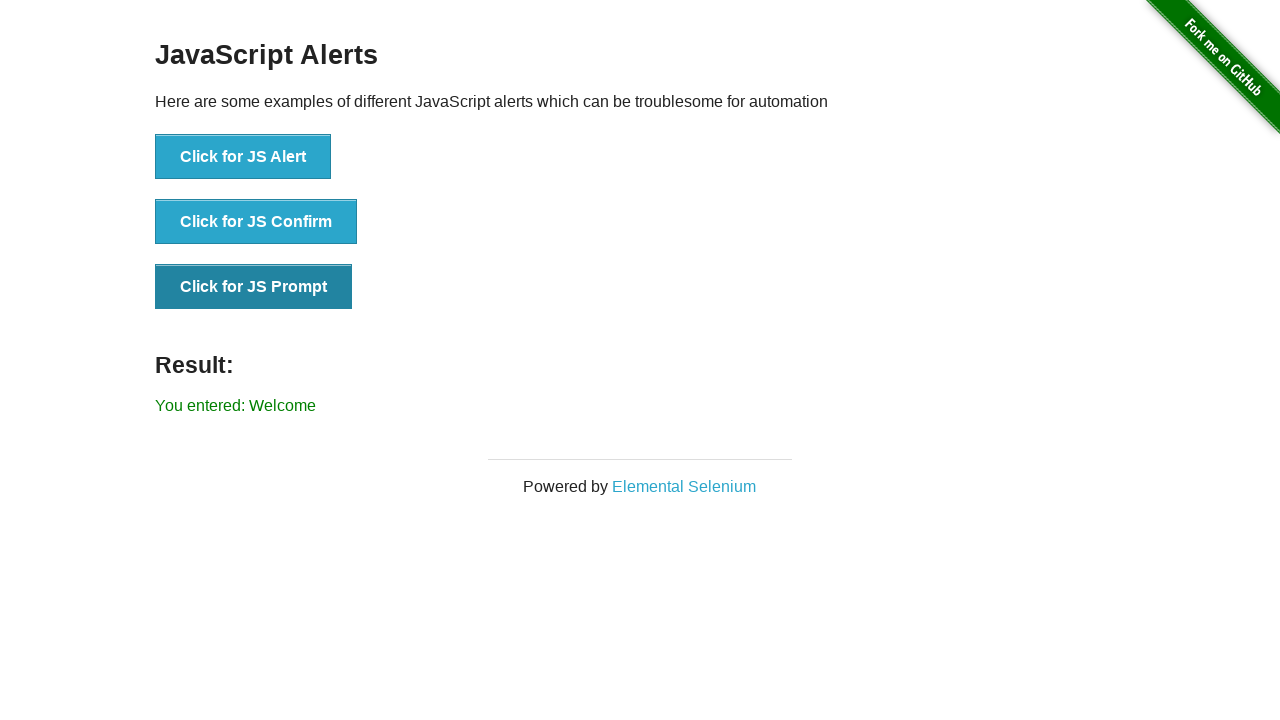

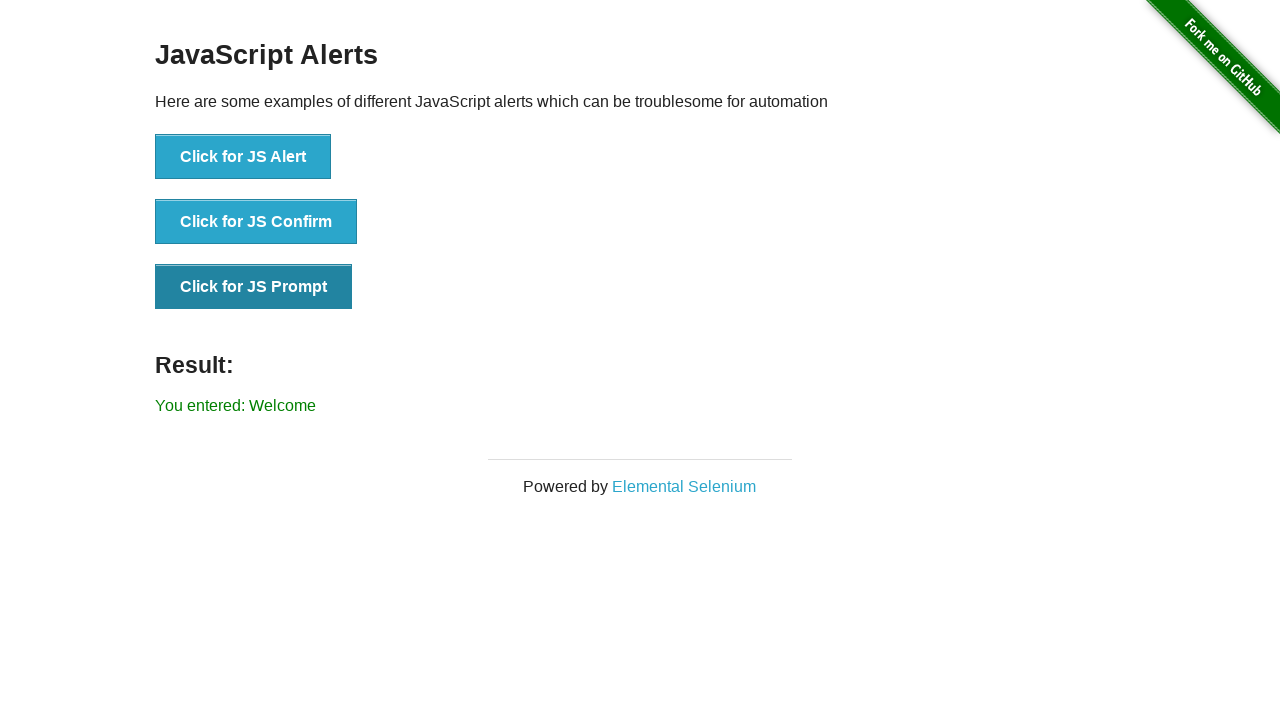